Navigates to Browse Languages page and verifies table column headers are "Language" and "Author"

Starting URL: http://www.99-bottles-of-beer.net/

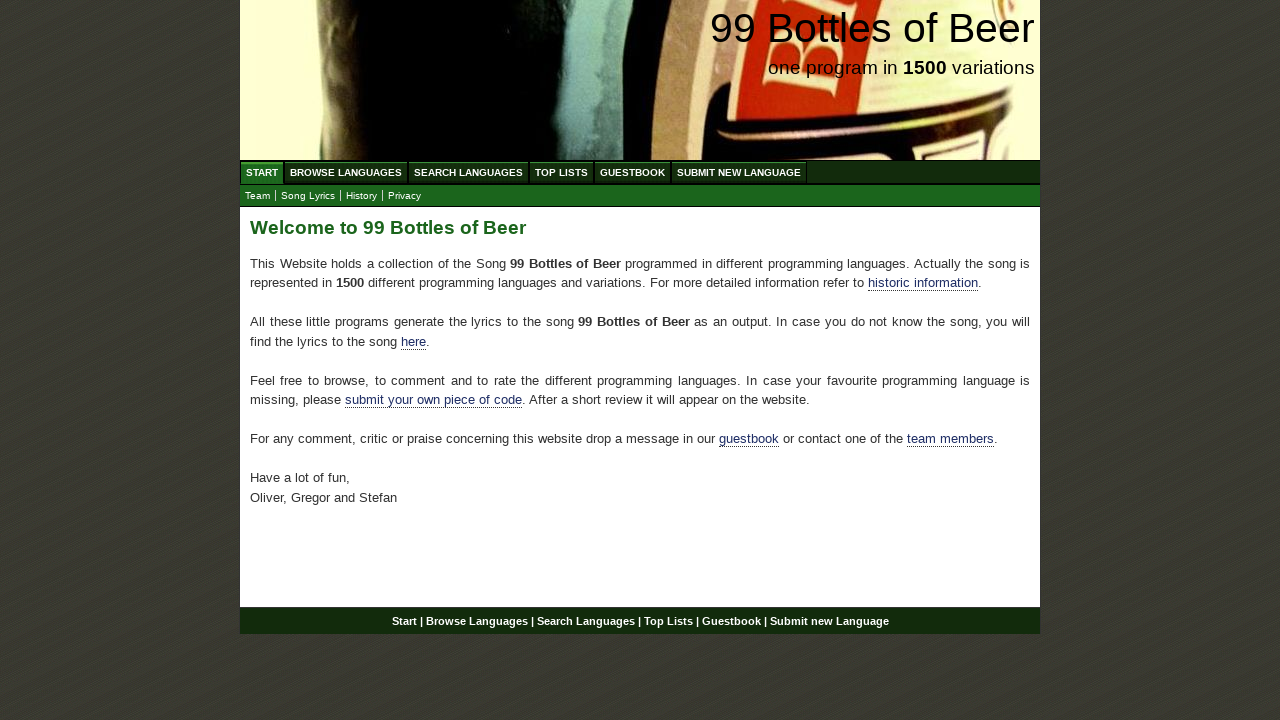

Clicked on Browse Languages menu item at (346, 172) on xpath=//ul[@id='menu']/li/a[@href='/abc.html']
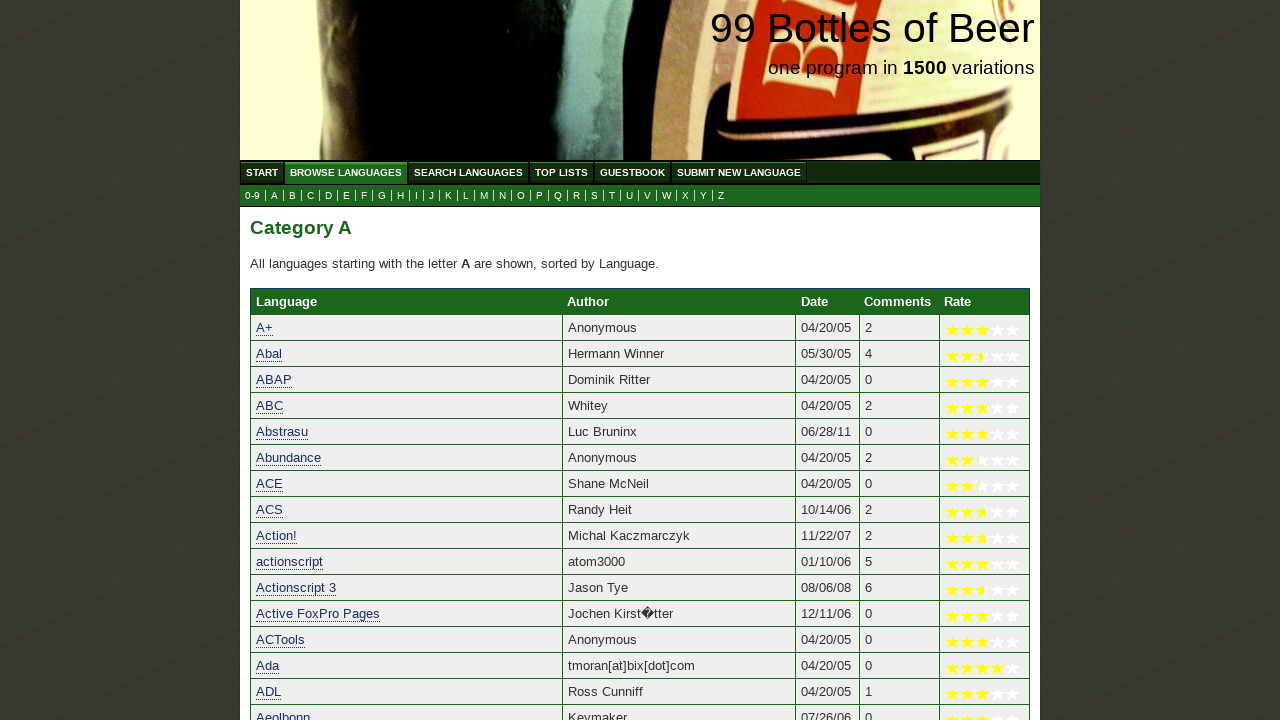

Located first table column header
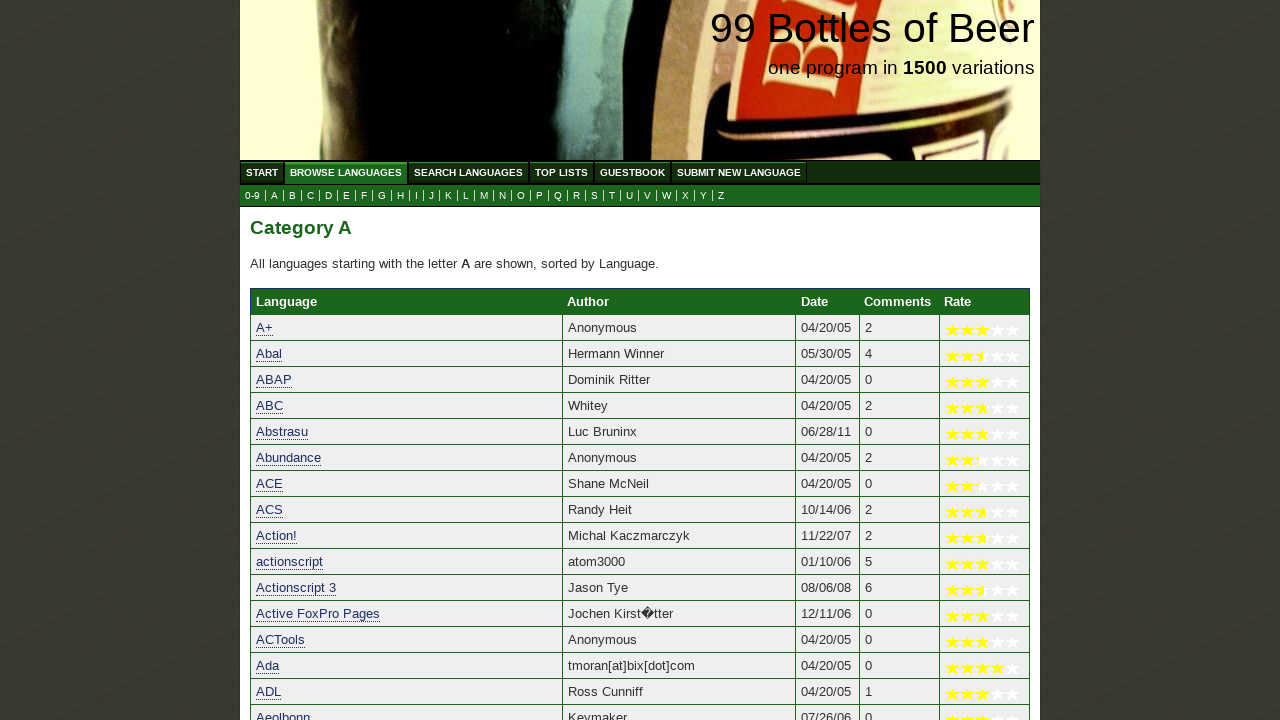

Located second table column header
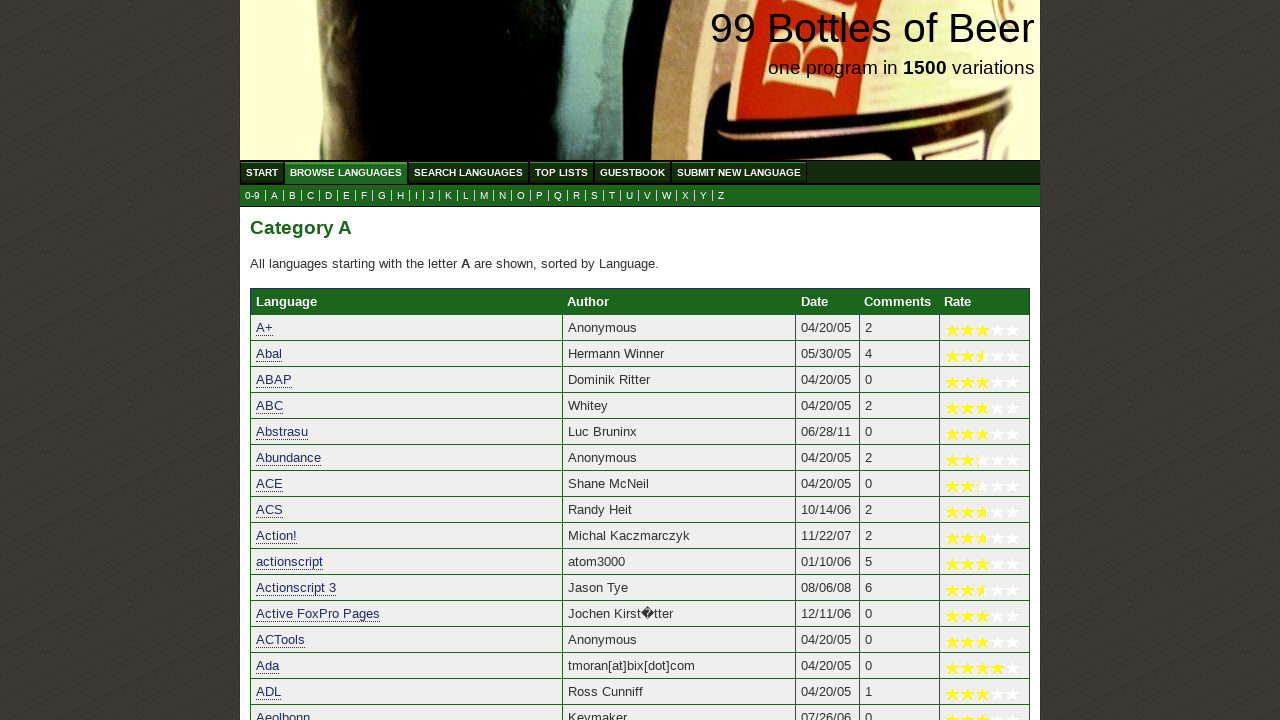

Verified first column header is 'Language'
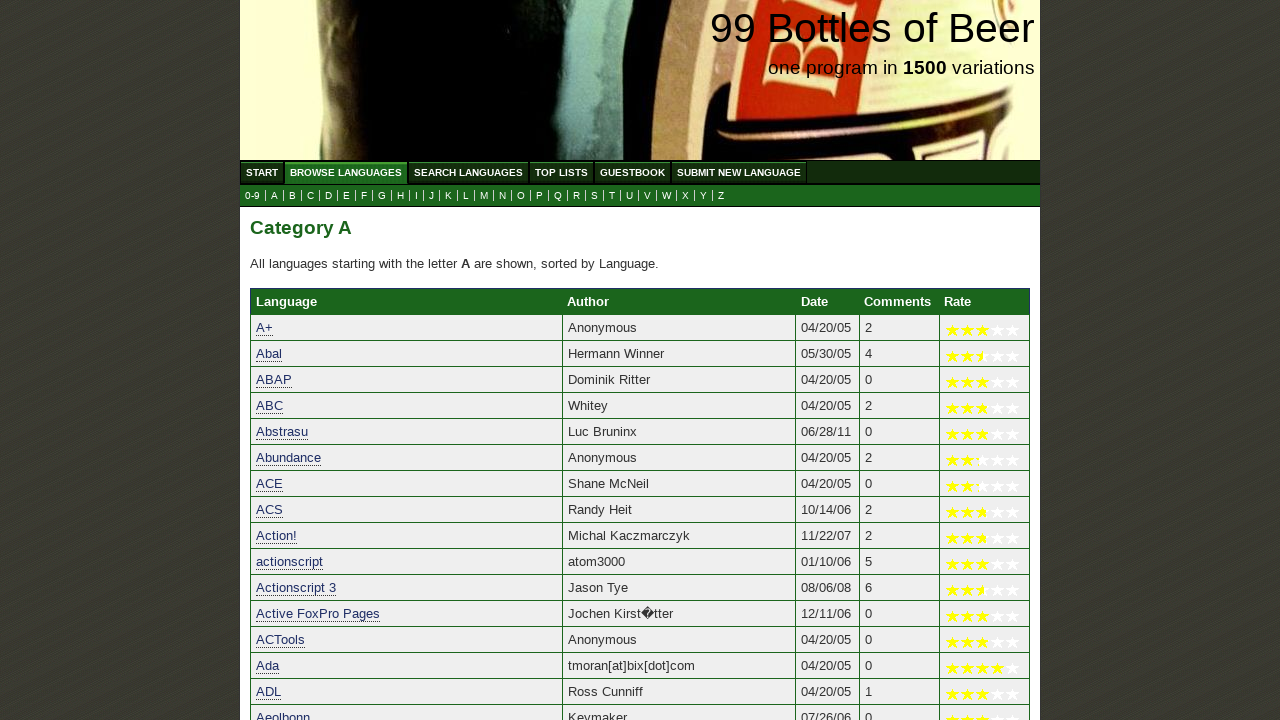

Verified second column header is 'Author'
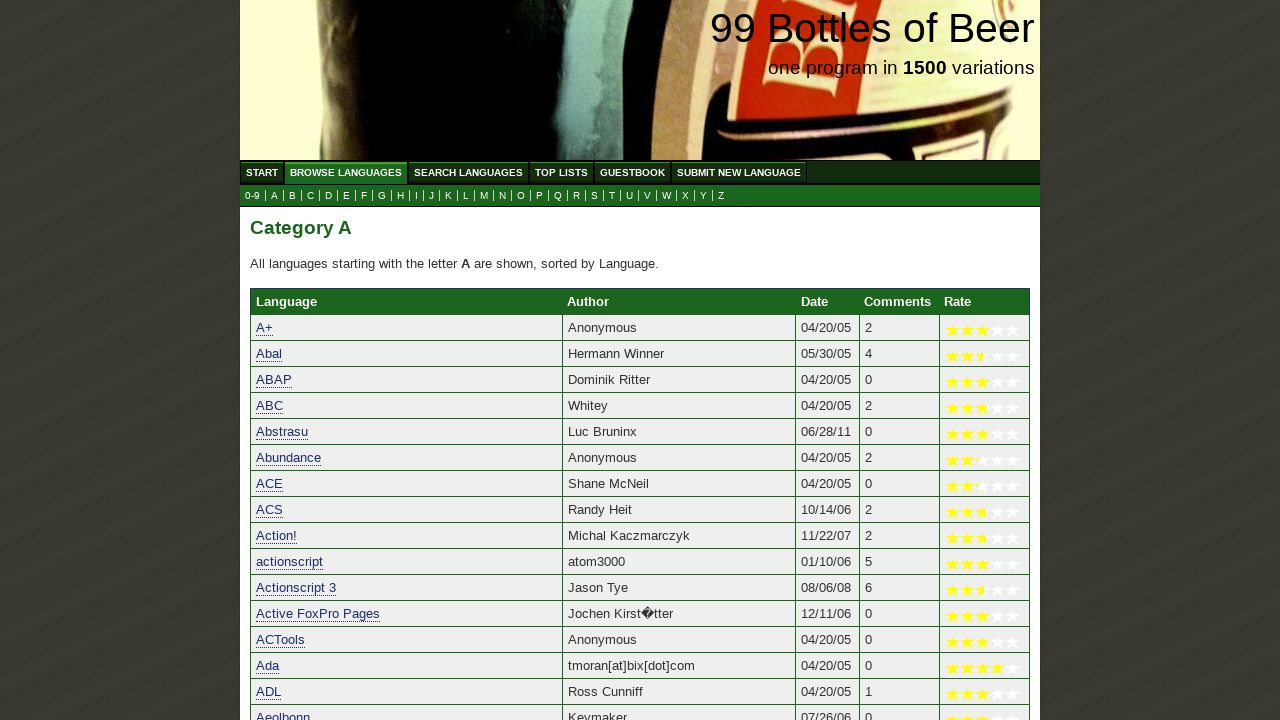

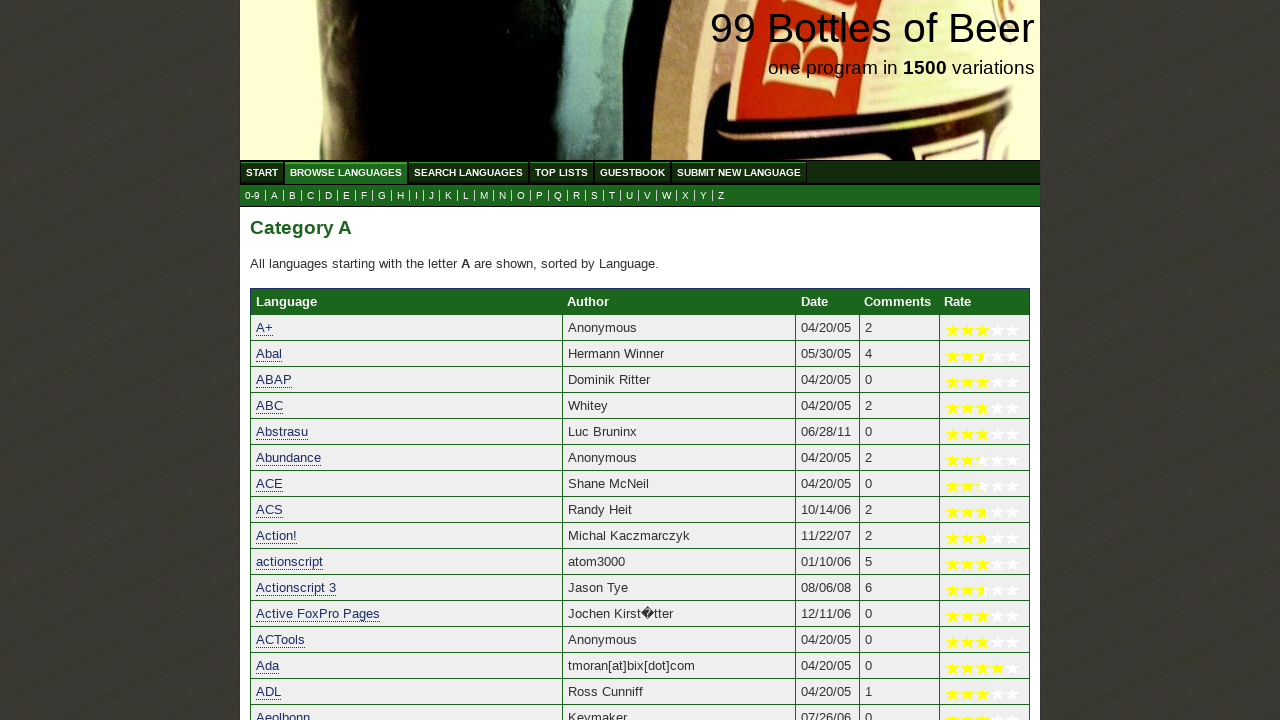